Tests selecting multiple checkboxes by iterating through all checkbox elements on the page and clicking each one

Starting URL: https://the-internet.herokuapp.com/checkboxes

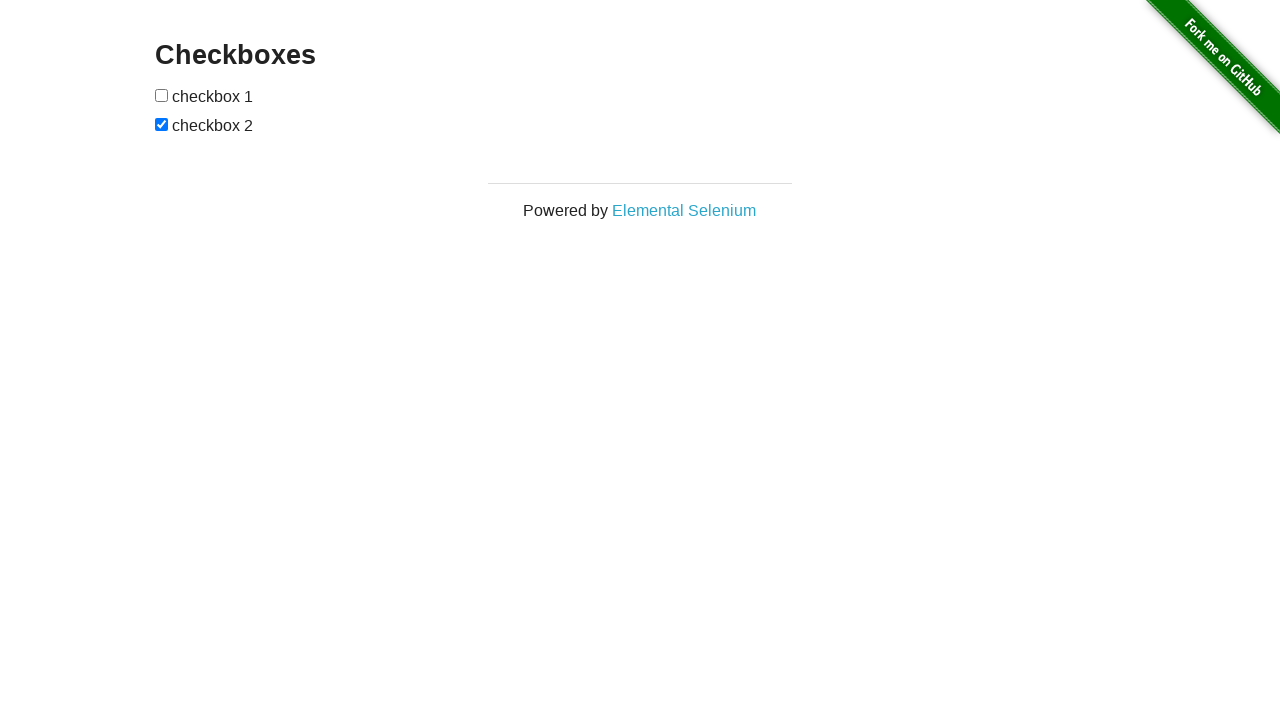

Located all checkboxes in the form
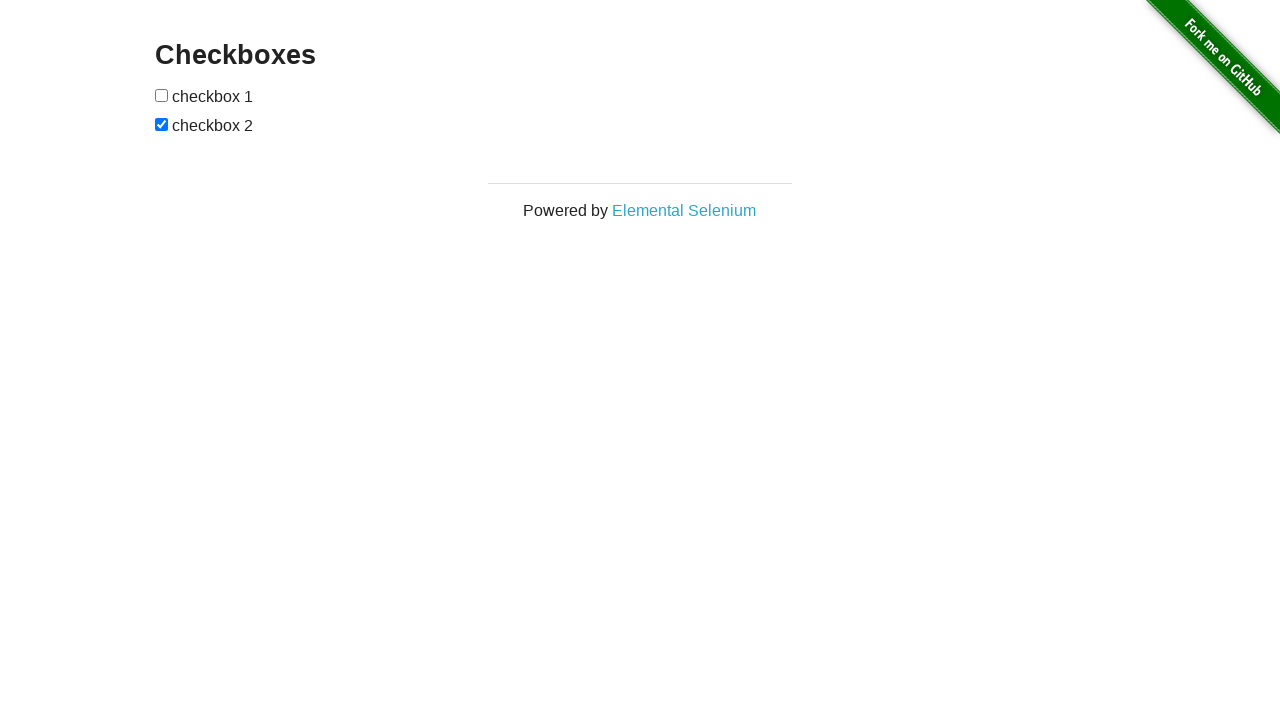

Found 2 checkboxes on the page
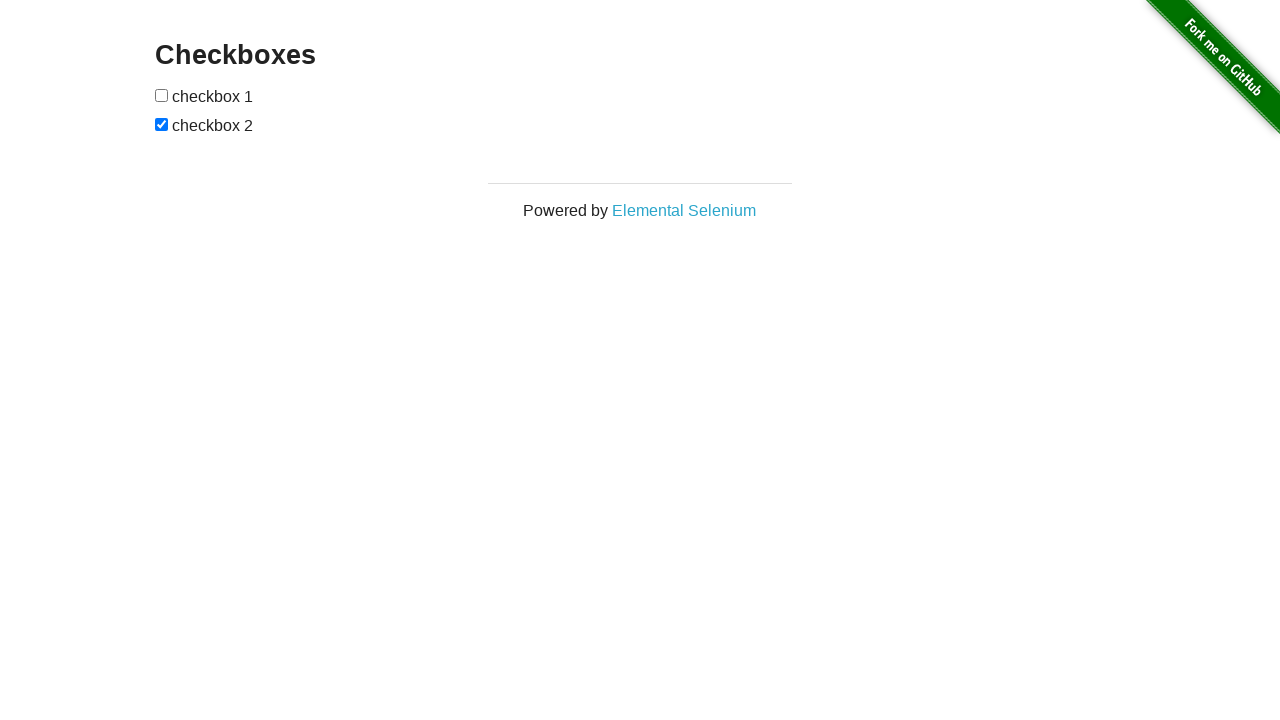

Clicked checkbox 1 of 2 at (162, 95) on xpath=//form[@id='checkboxes']//input[@type='checkbox'] >> nth=0
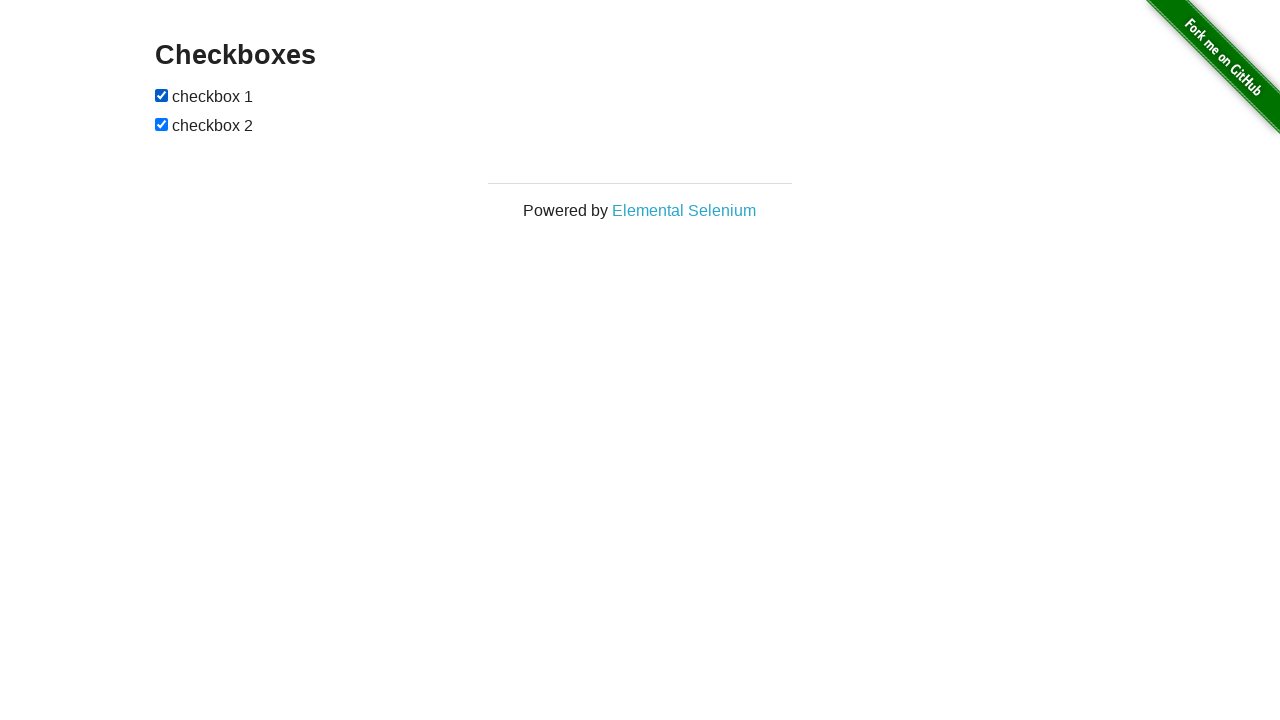

Clicked checkbox 2 of 2 at (162, 124) on xpath=//form[@id='checkboxes']//input[@type='checkbox'] >> nth=1
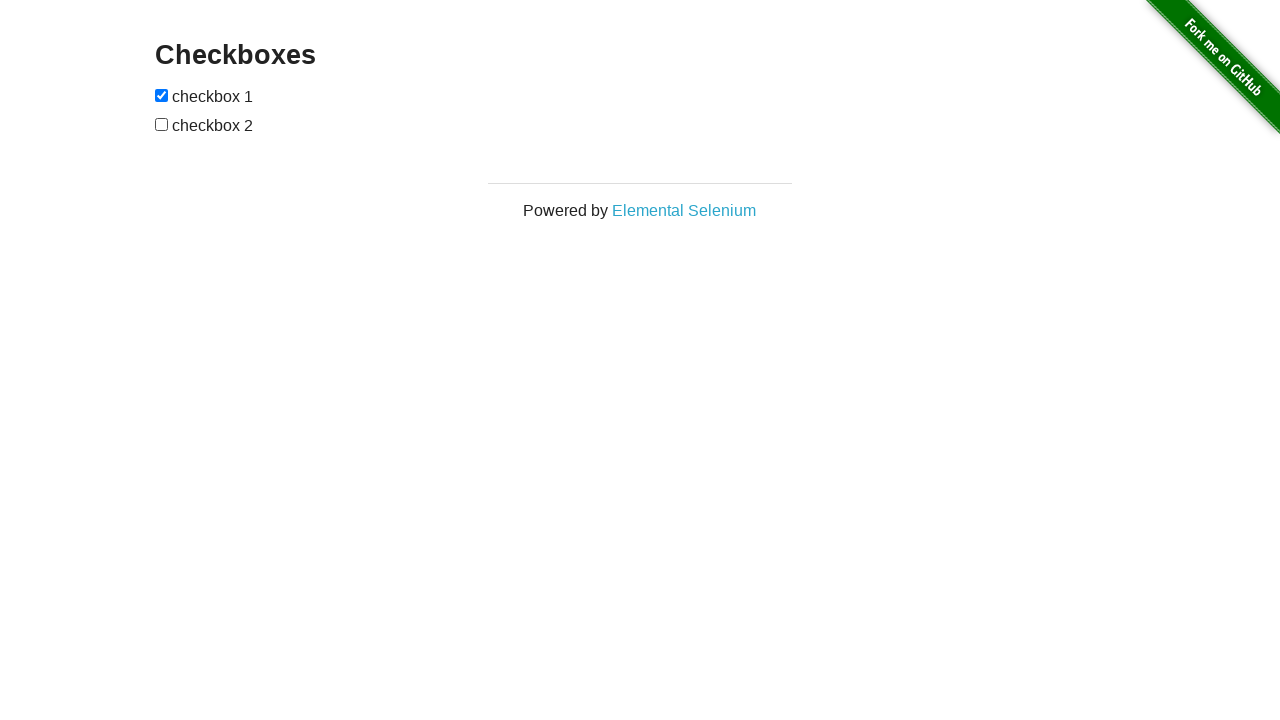

Waited 1 second to observe the result
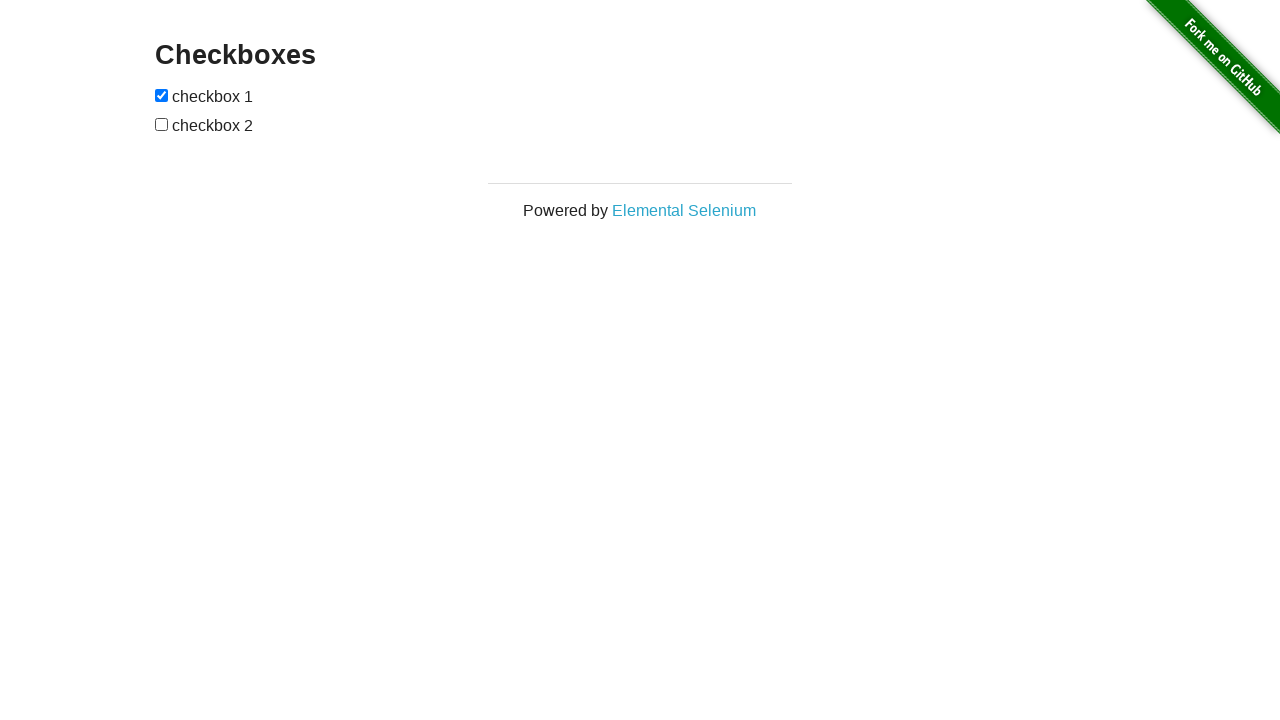

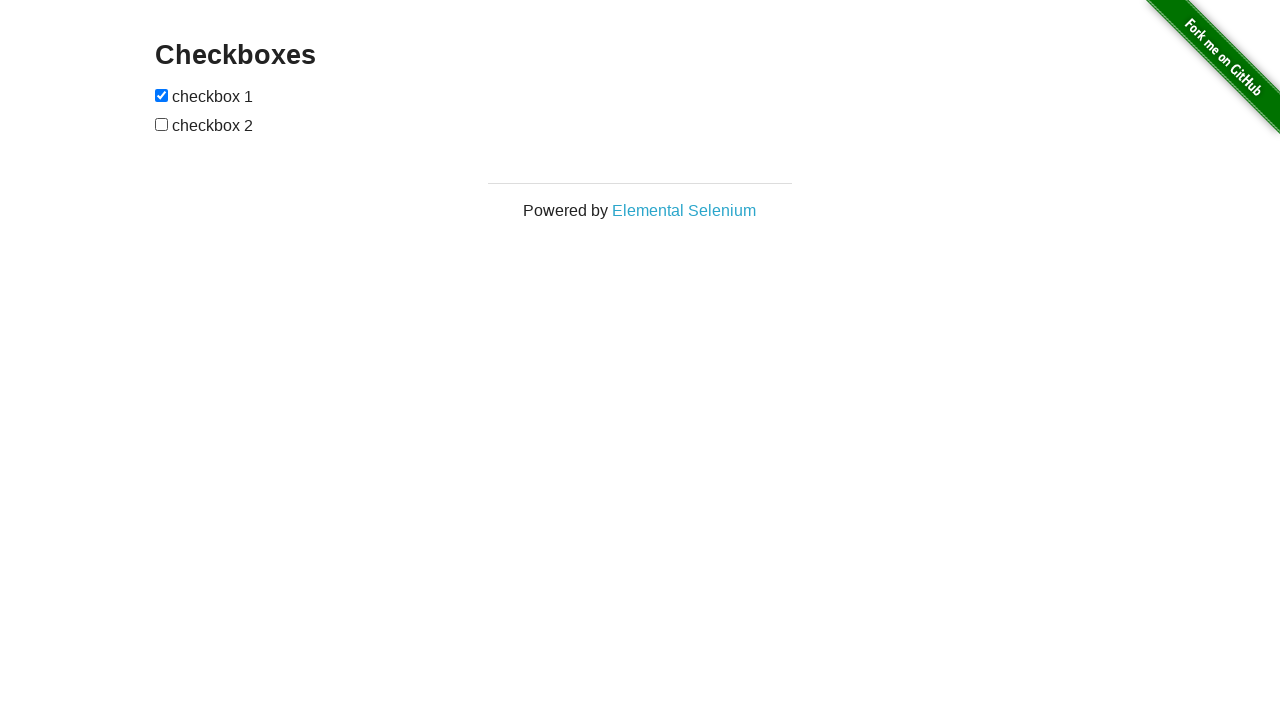